Tests mouse hover functionality by hovering over an element and verifying its background color changes

Starting URL: https://atidcollege.co.il/Xamples/ex_actions.html

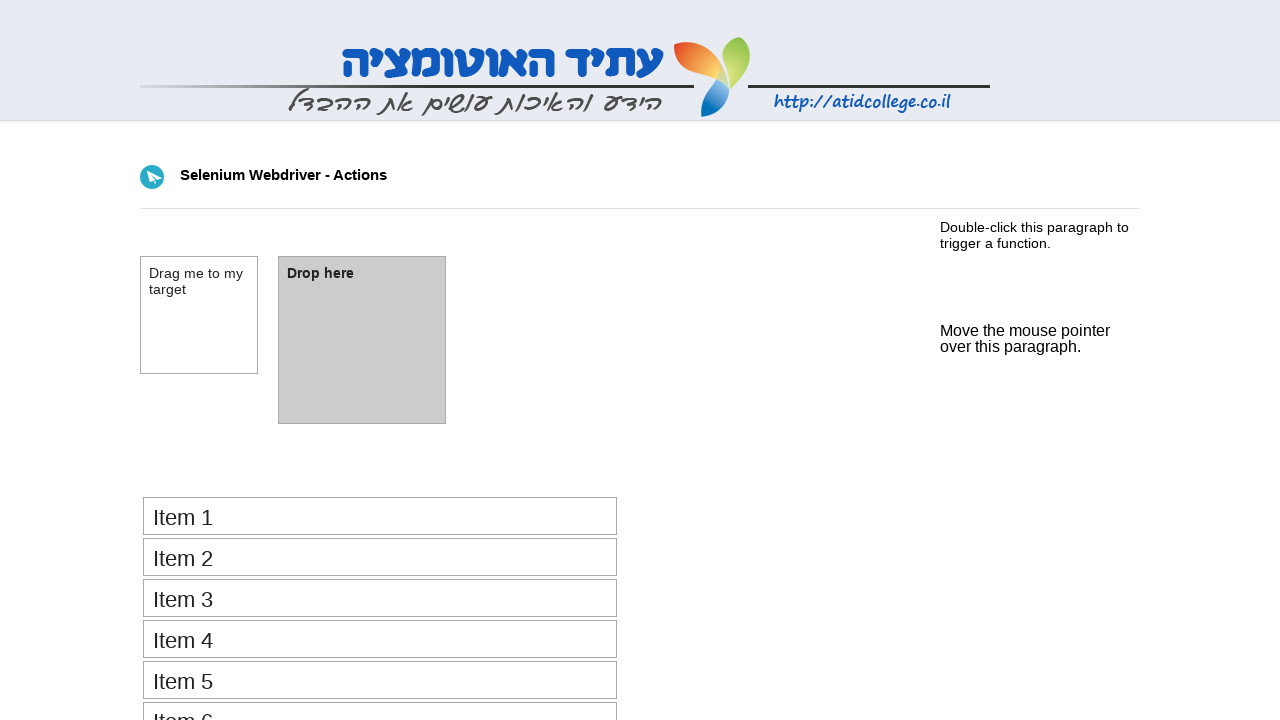

Located mouse hover element with id 'mouse_hover'
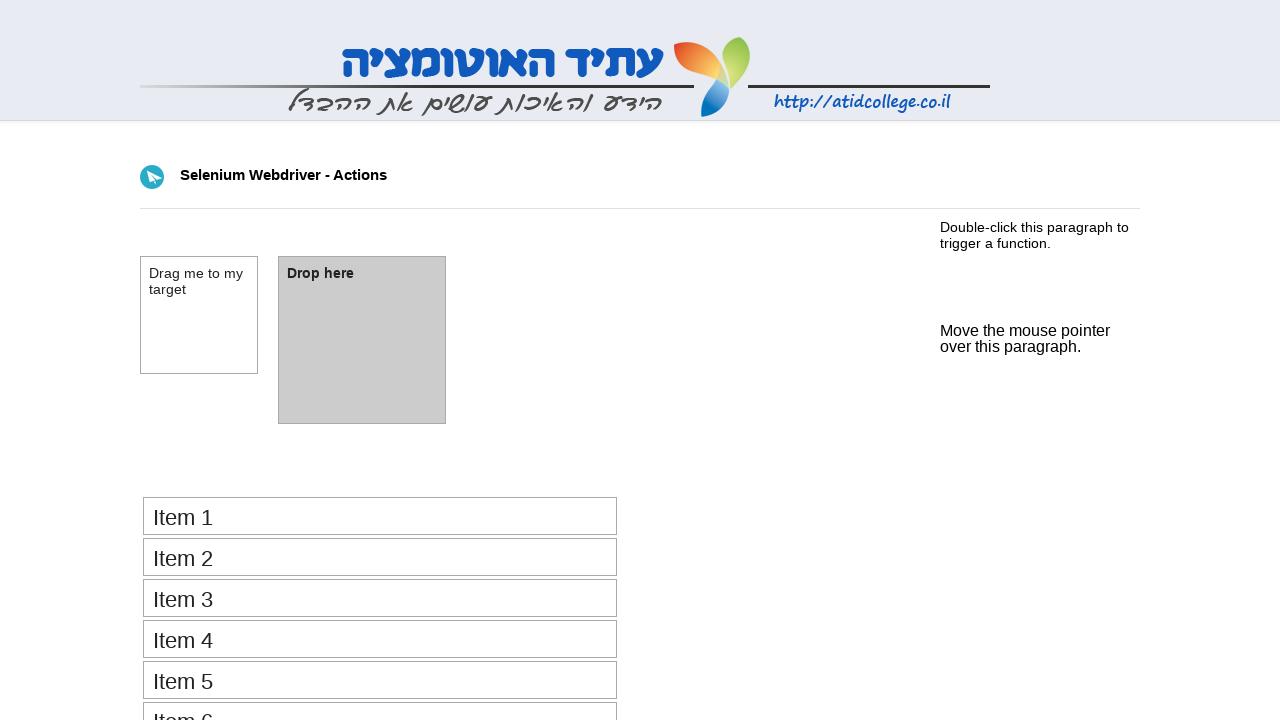

Hovered over the mouse hover element at (1025, 330) on #mouse_hover
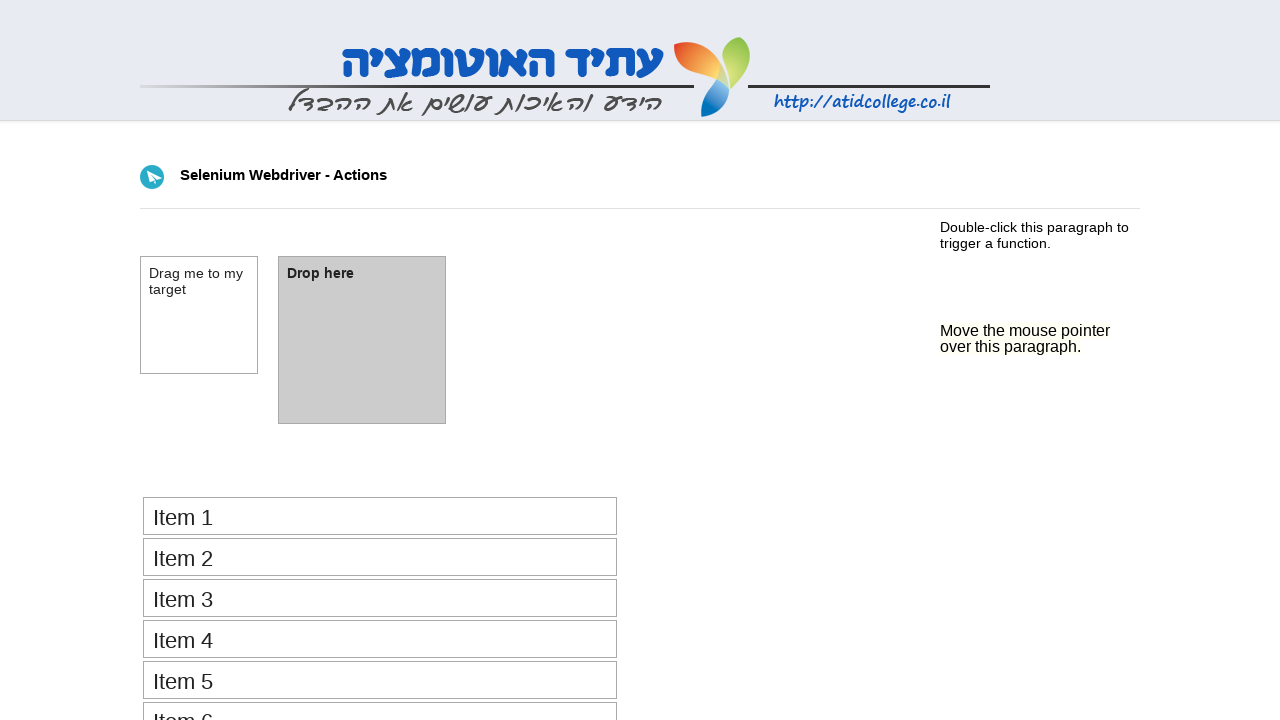

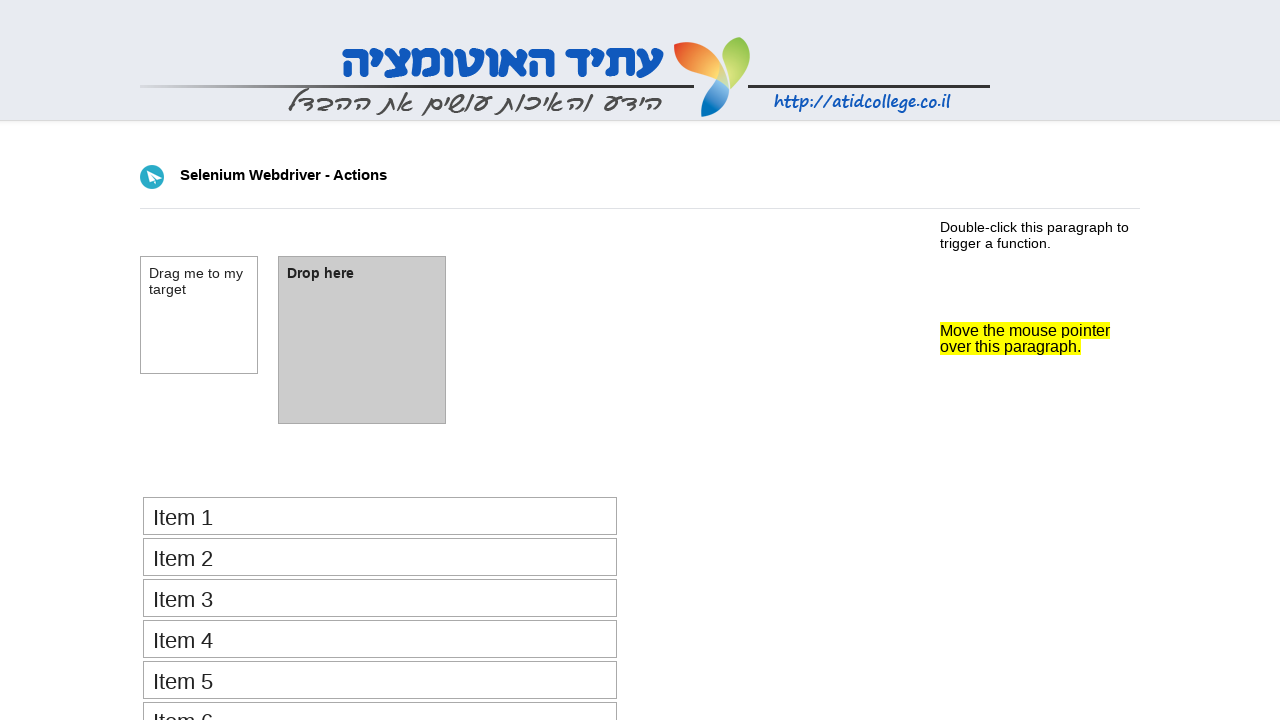